Tests right-click (context click) functionality by right-clicking a button and verifying the success message appears

Starting URL: https://demoqa.com/buttons

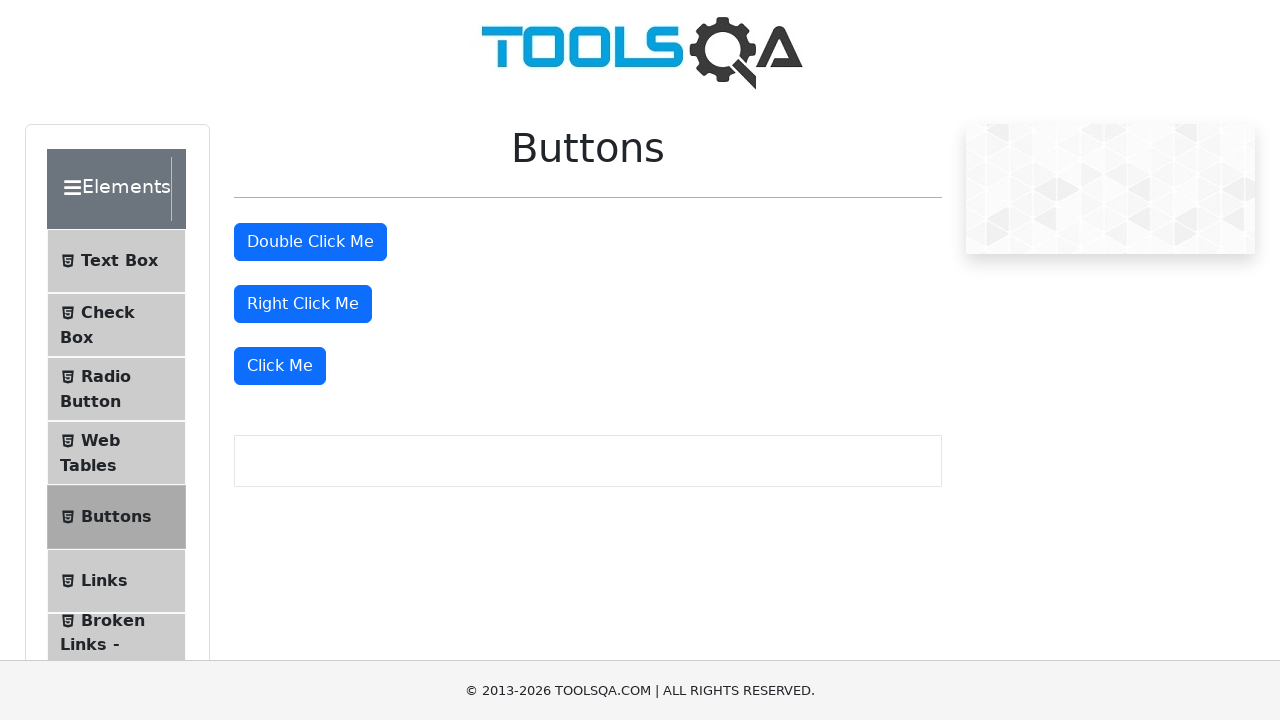

Right-clicked the button element at (303, 304) on #rightClickBtn
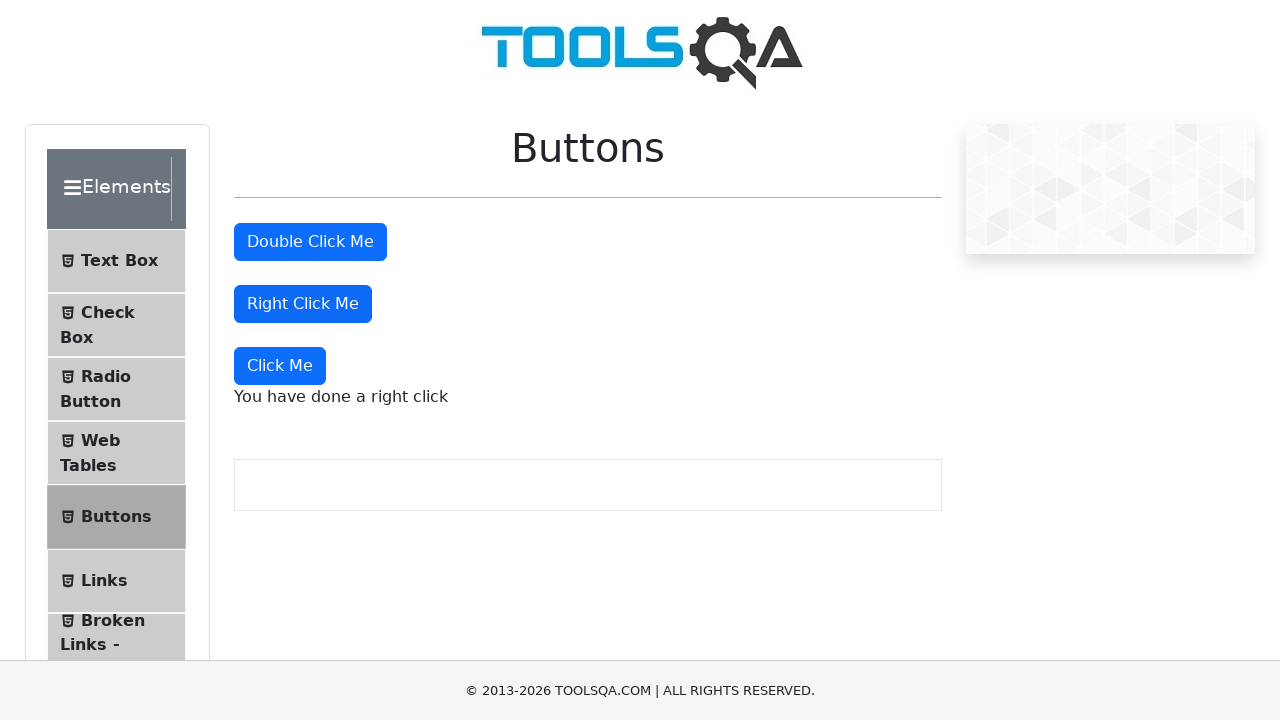

Located the right-click message element
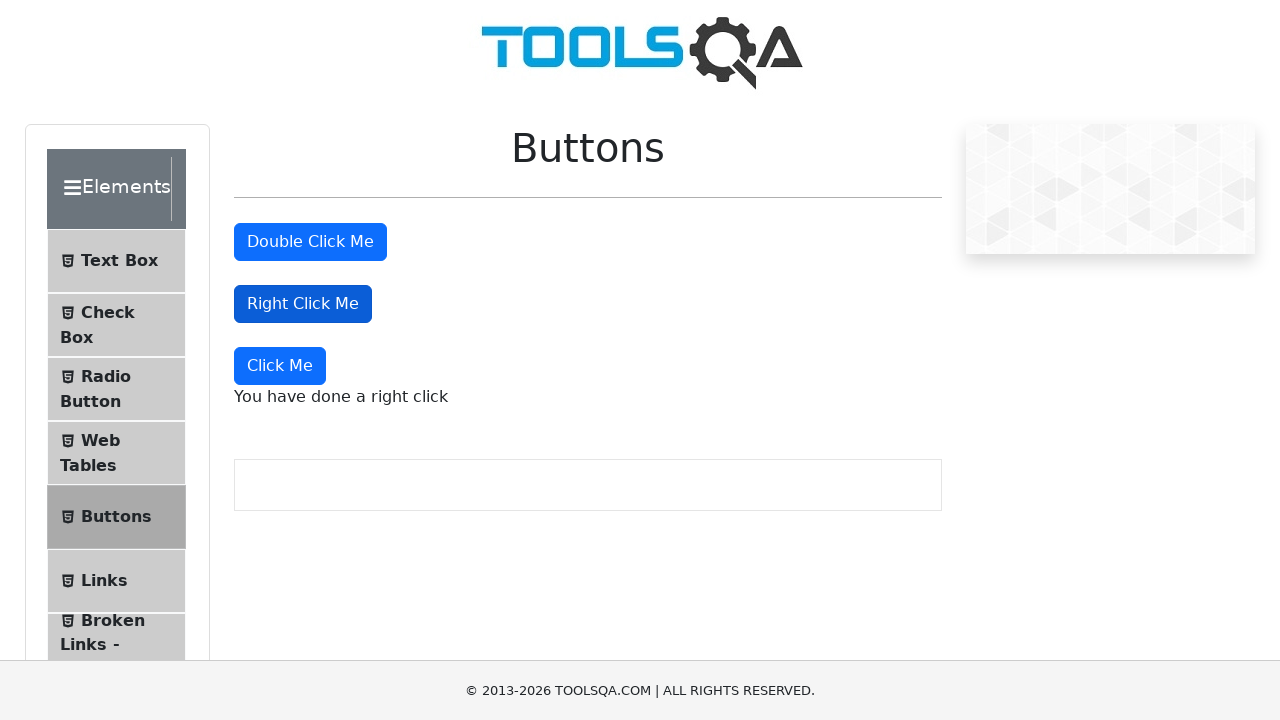

Right-click message became visible
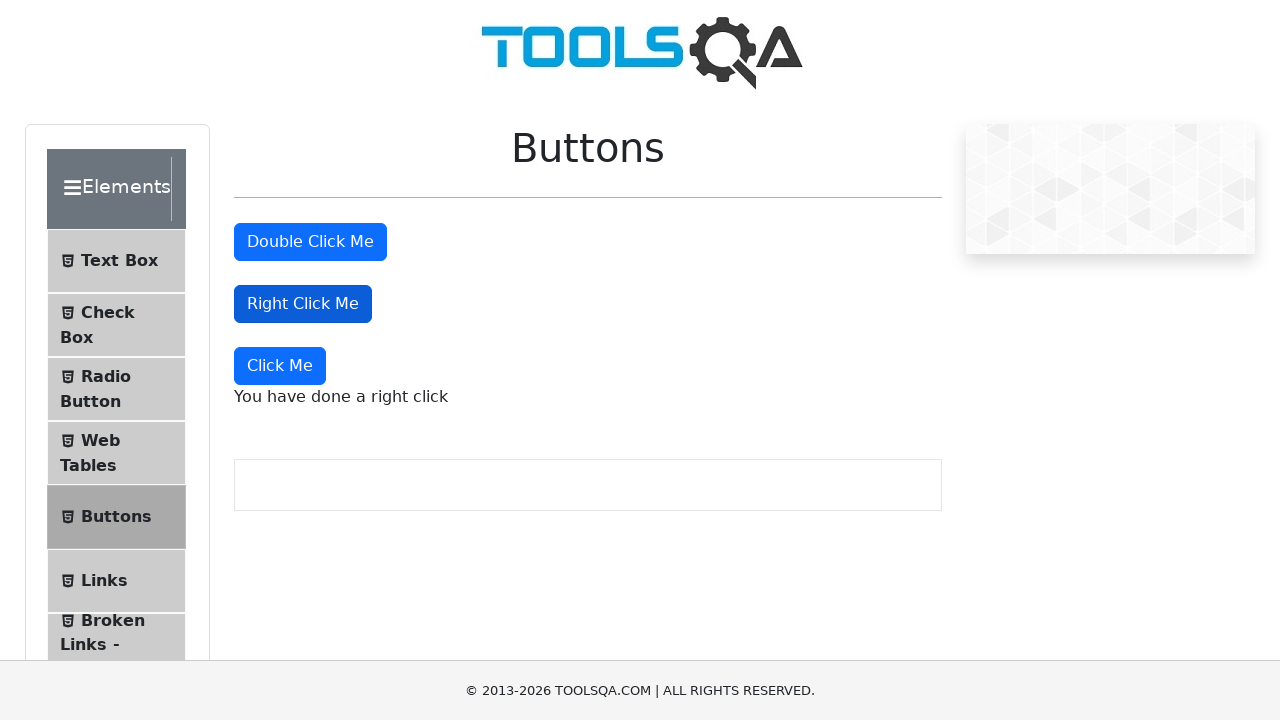

Verified success message: 'You have done a right click'
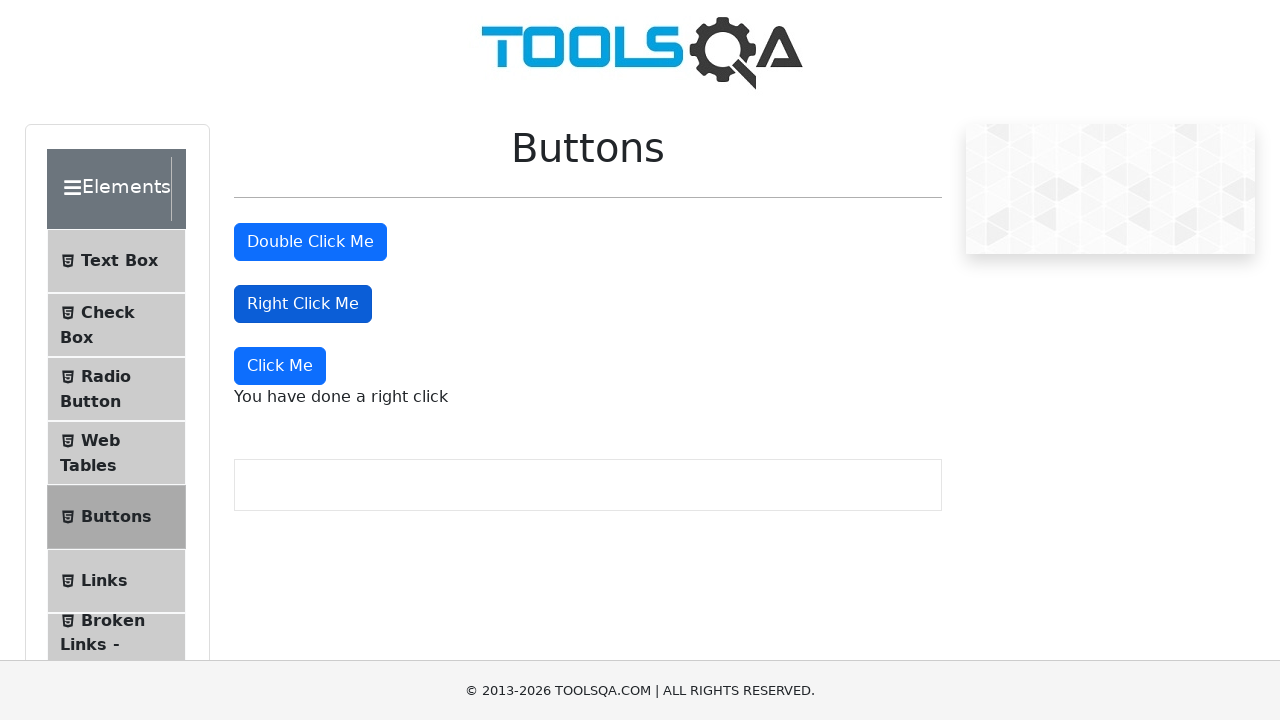

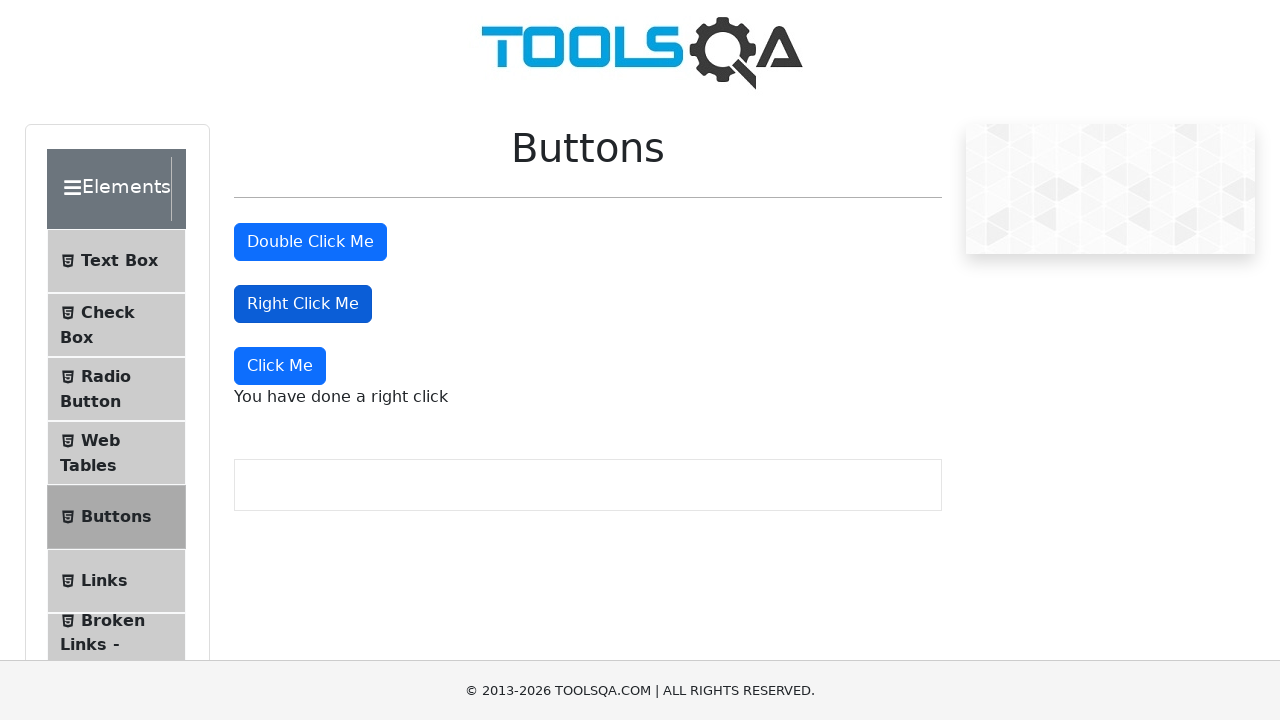